Navigates to W3Schools HTML tables tutorial page and verifies that the customers table is present with data rows

Starting URL: https://www.w3schools.com/html/html_tables.asp

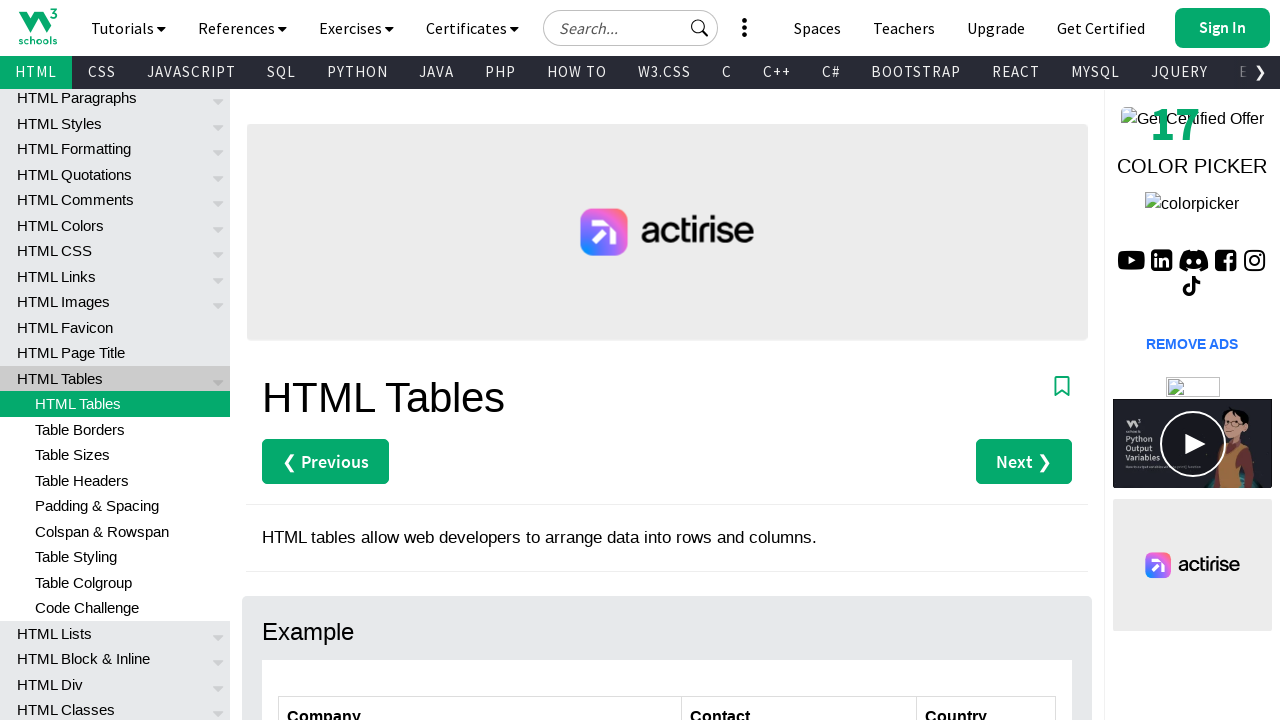

Navigated to W3Schools HTML tables tutorial page
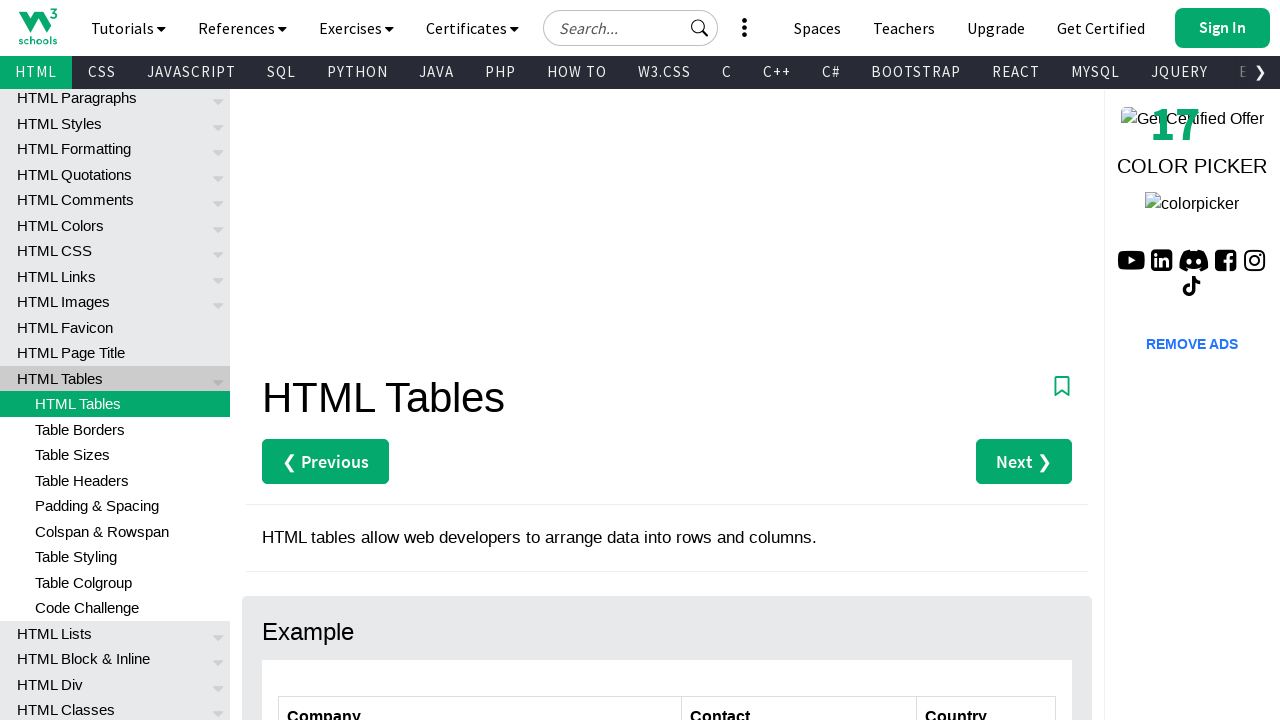

Customers table is visible on the page
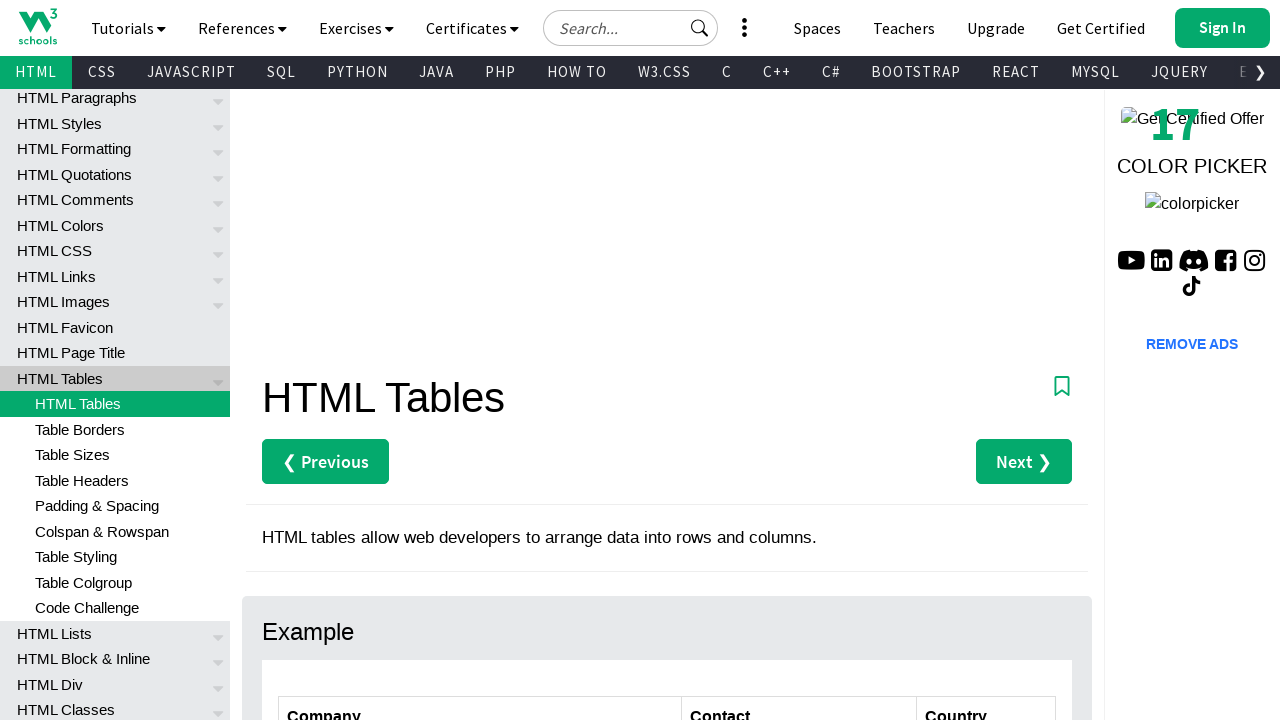

Verified customers table contains data rows
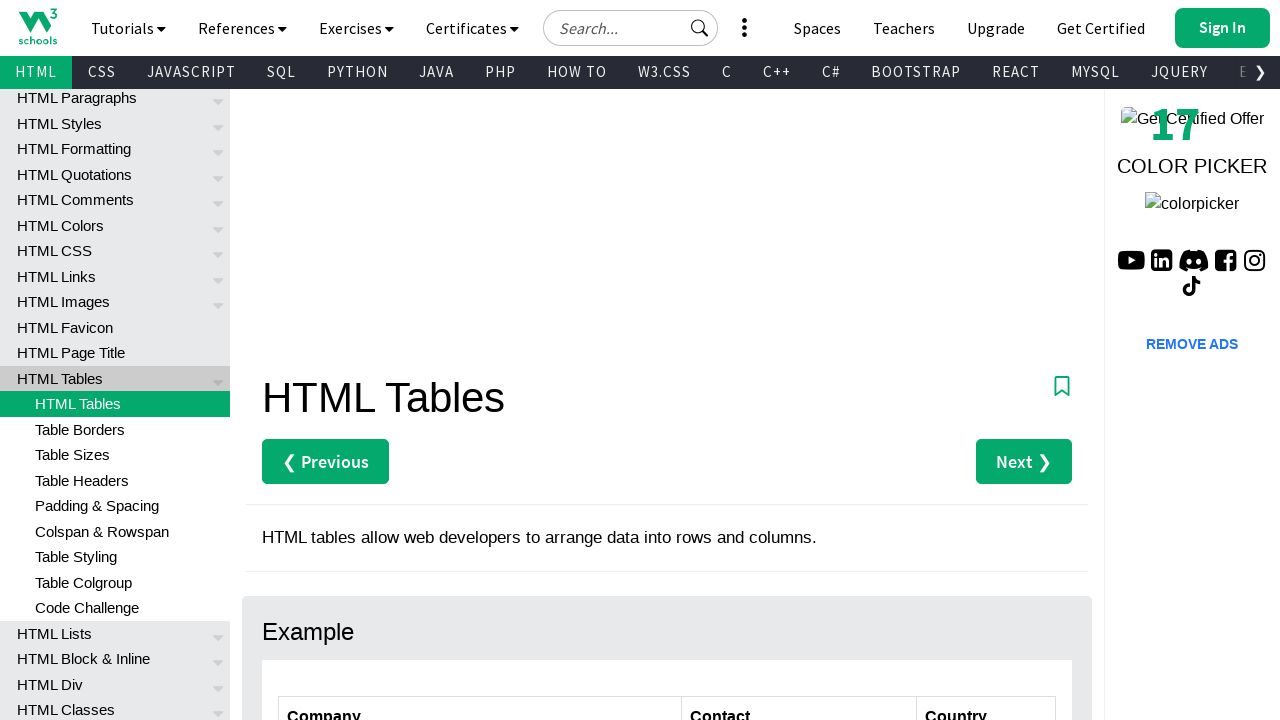

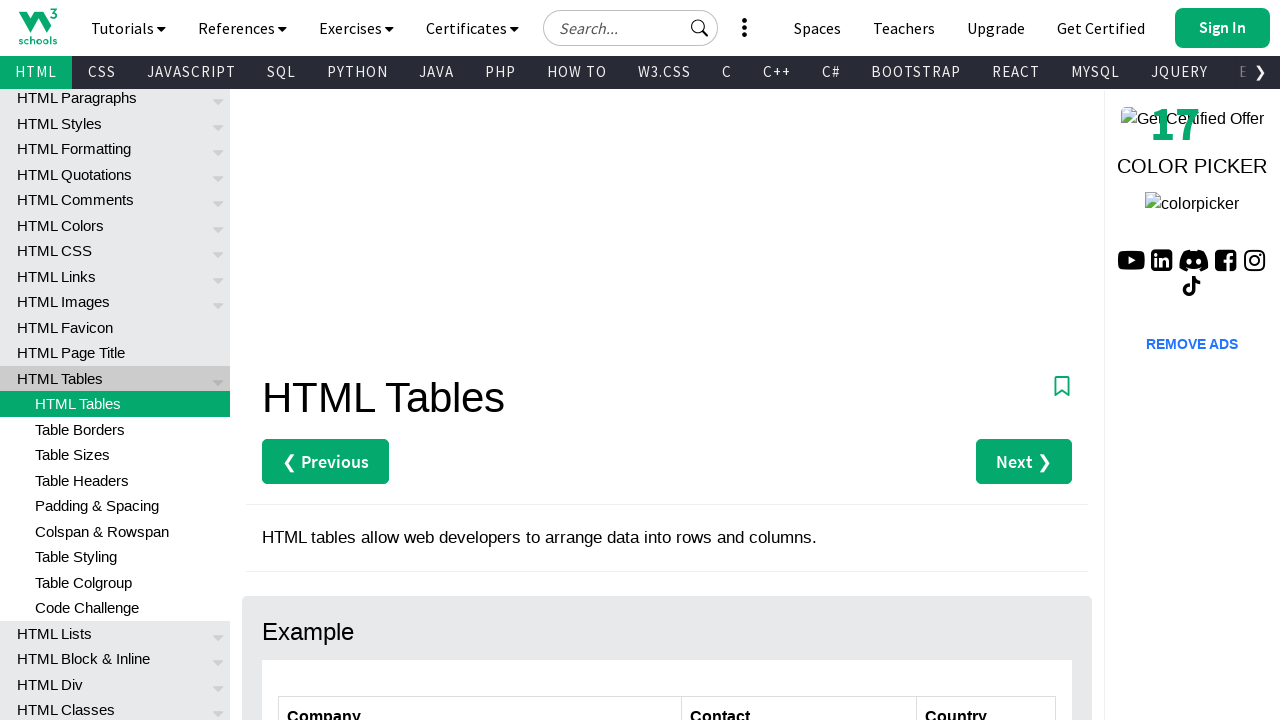